Navigates to DemoQA Elements page, clicks on Text Box menu item, enters "John Doe" in the Full Name field, submits the form, and verifies the output displays "Name:John Doe".

Starting URL: https://demoqa.com/elements

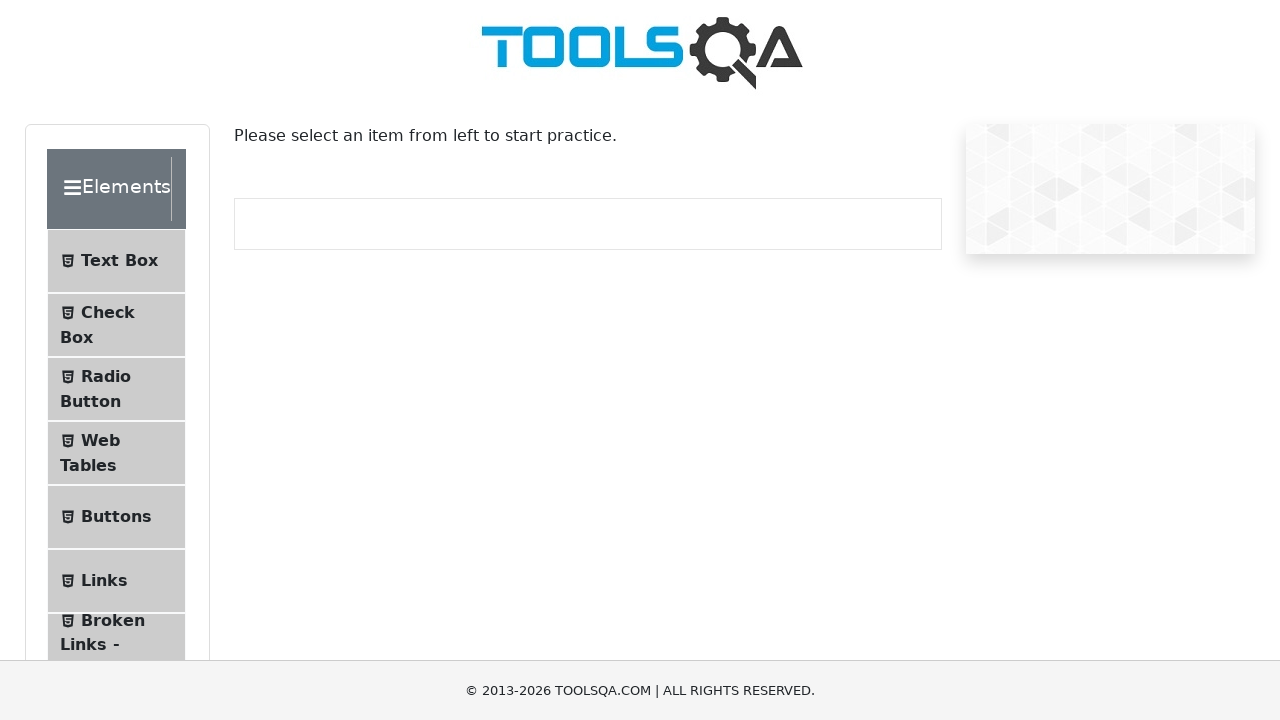

Clicked on Text Box menu item at (119, 261) on internal:text="Text Box"i
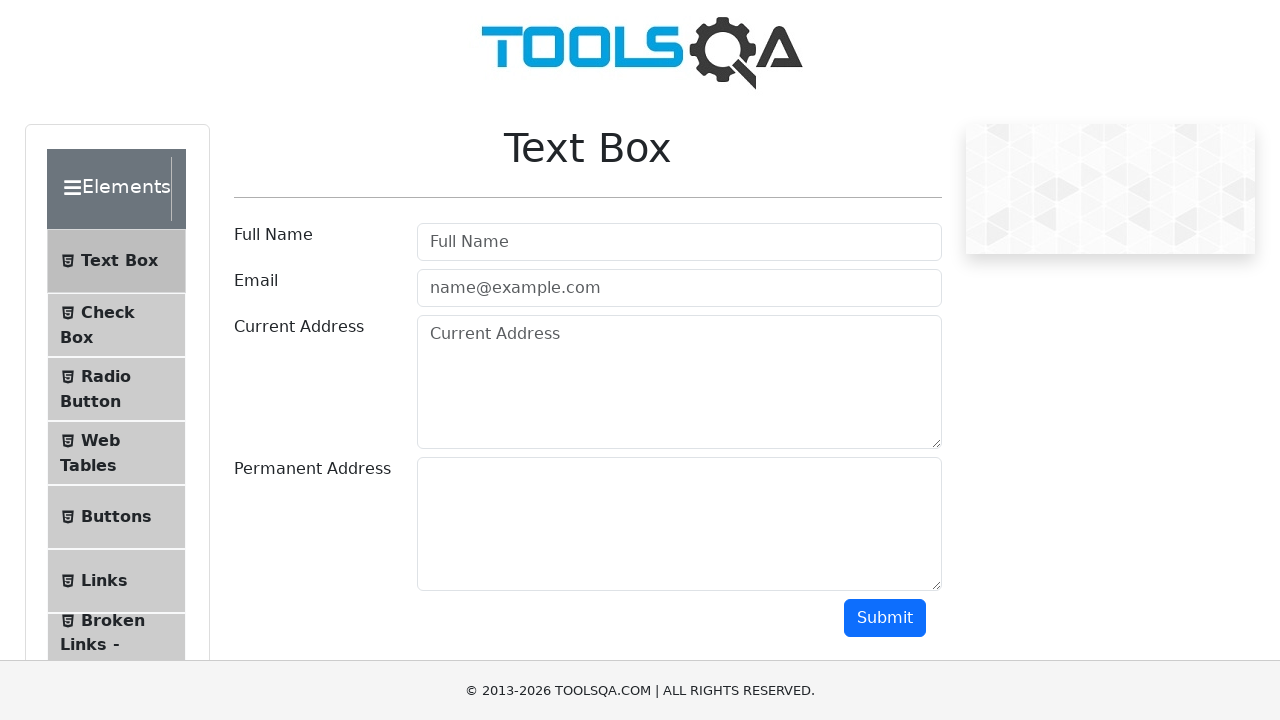

Navigated to text-box page
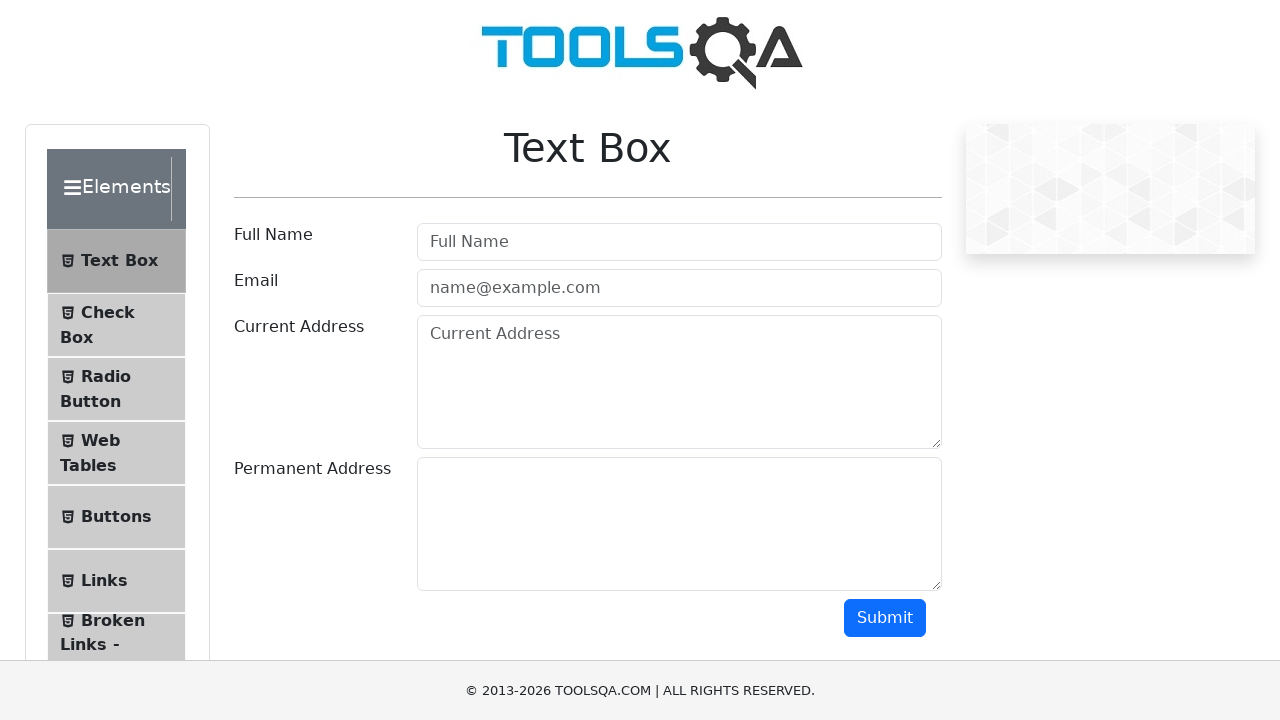

Filled Full Name field with 'John Doe' on internal:attr=[placeholder="Full Name"i]
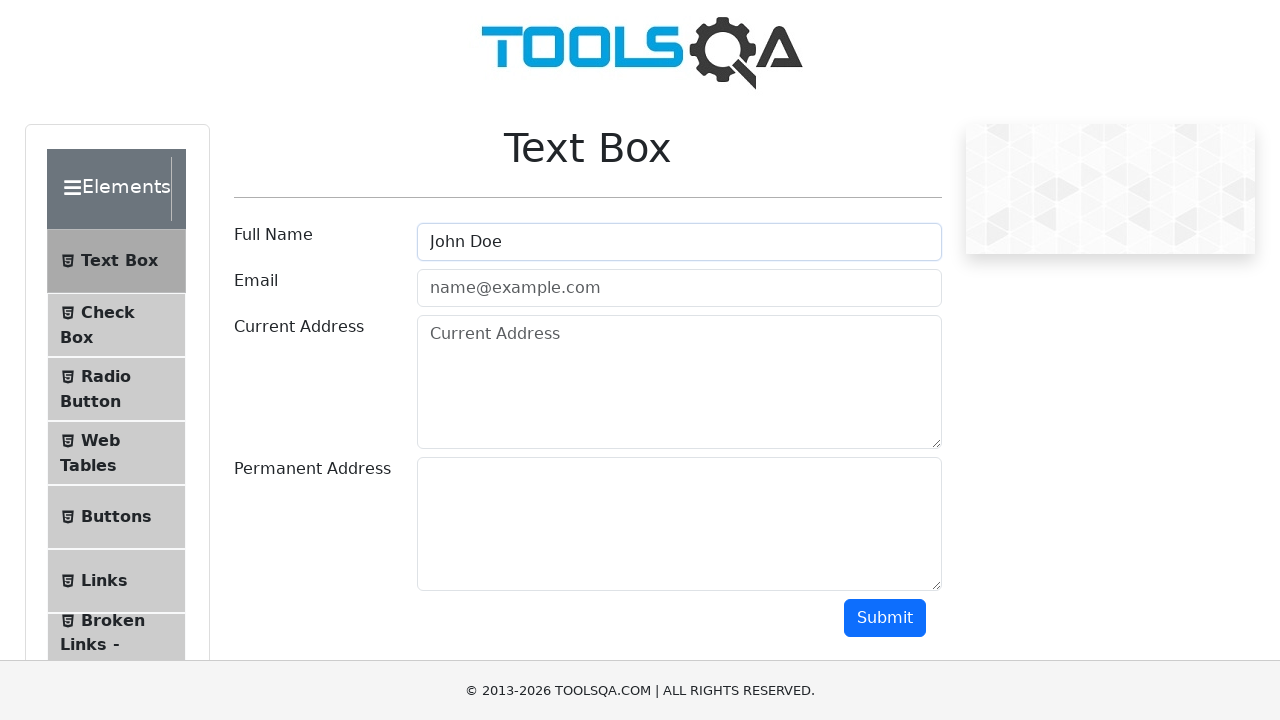

Clicked Submit button at (885, 618) on internal:role=button[name="Submit"i]
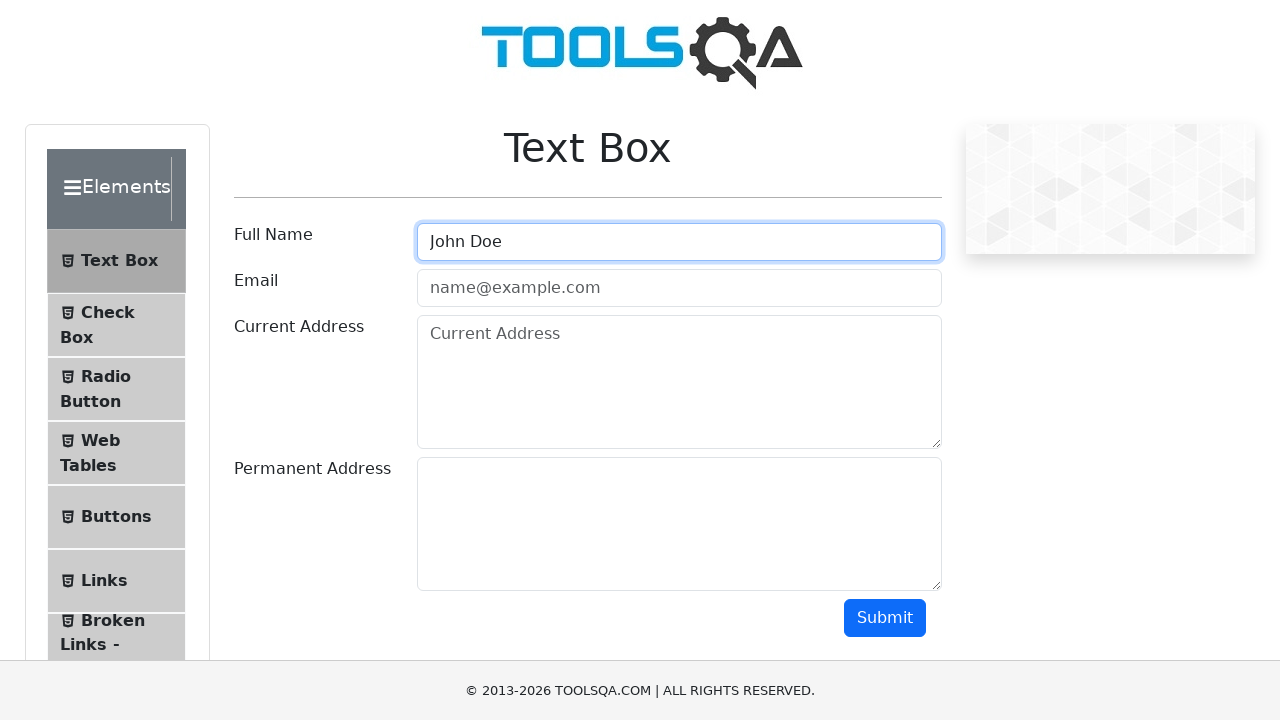

Verified 'Name:John Doe' text is visible in output
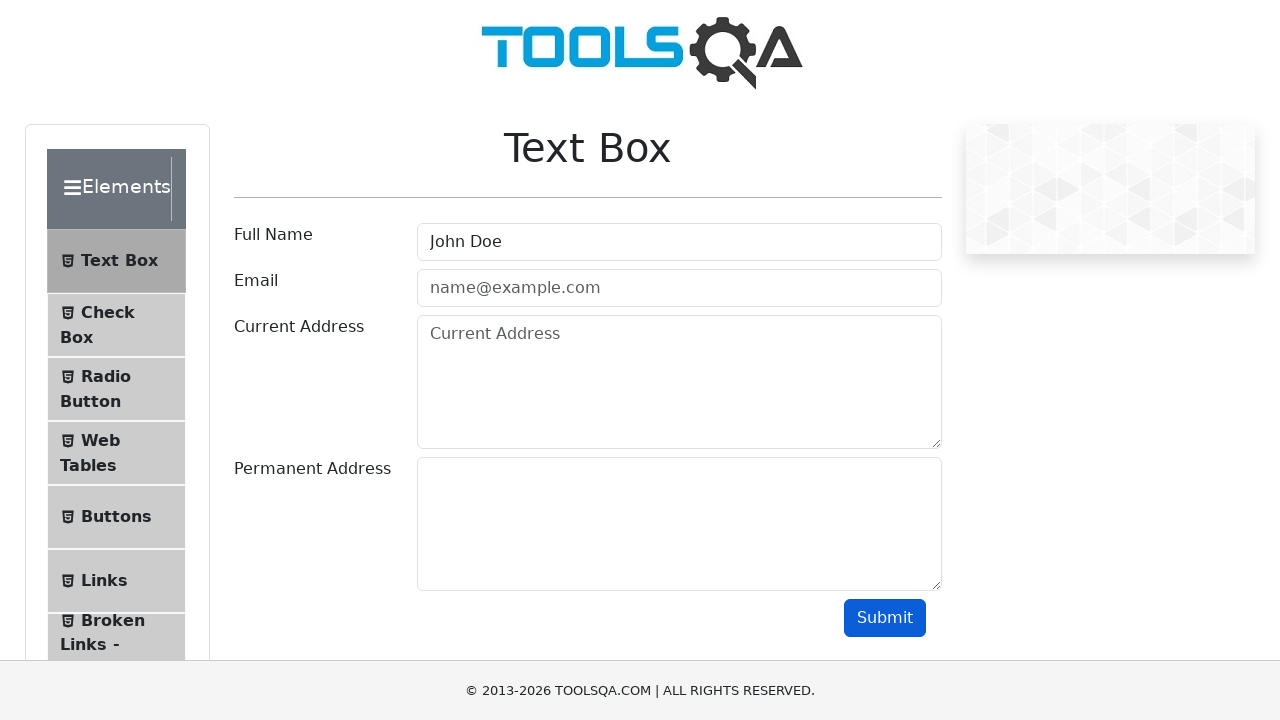

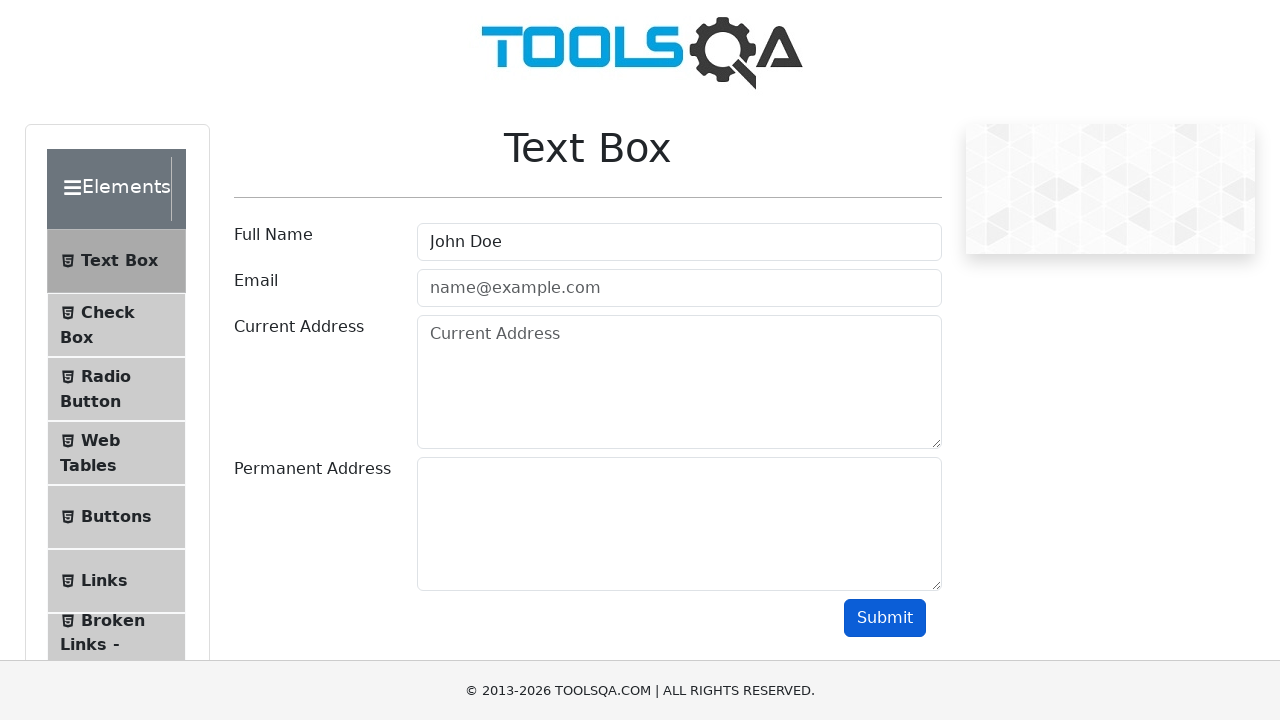